Tests creating a new paste on Pastebin by entering text content, selecting an expiration time of 10 minutes, adding a title, and submitting the form.

Starting URL: https://pastebin.com/

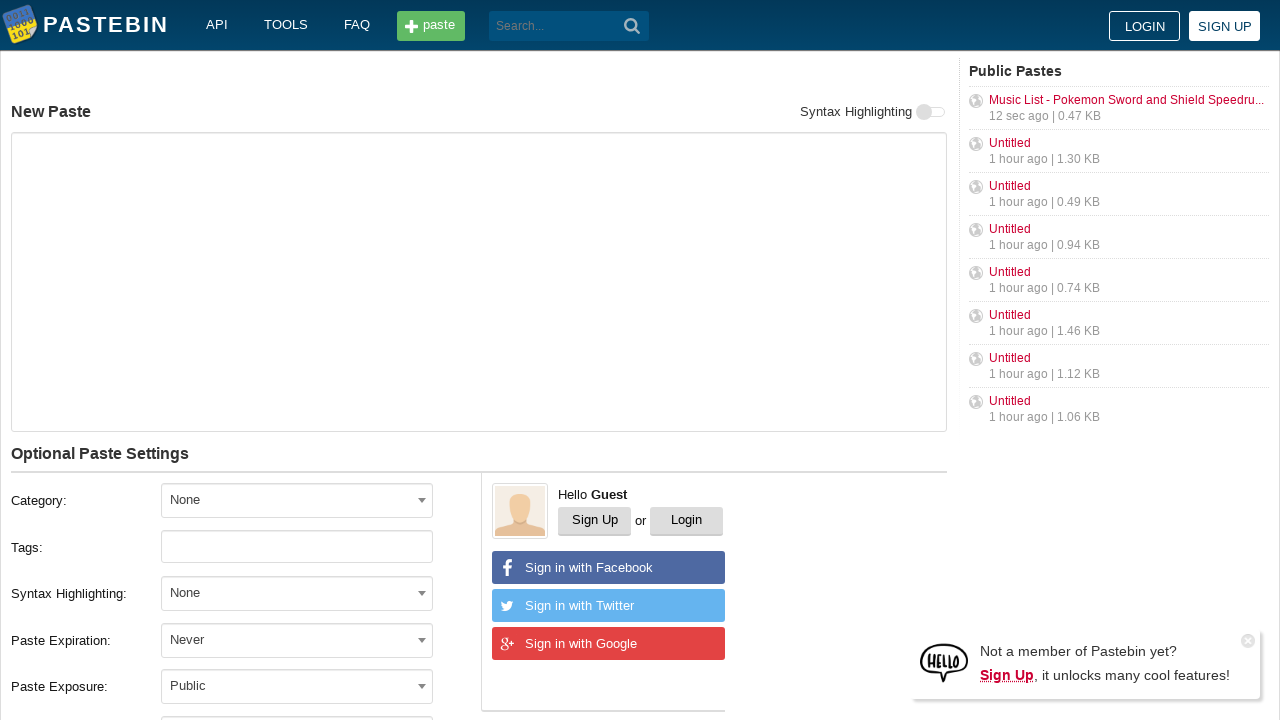

Filled paste text area with 'Hello from WebDriver' on #postform-text
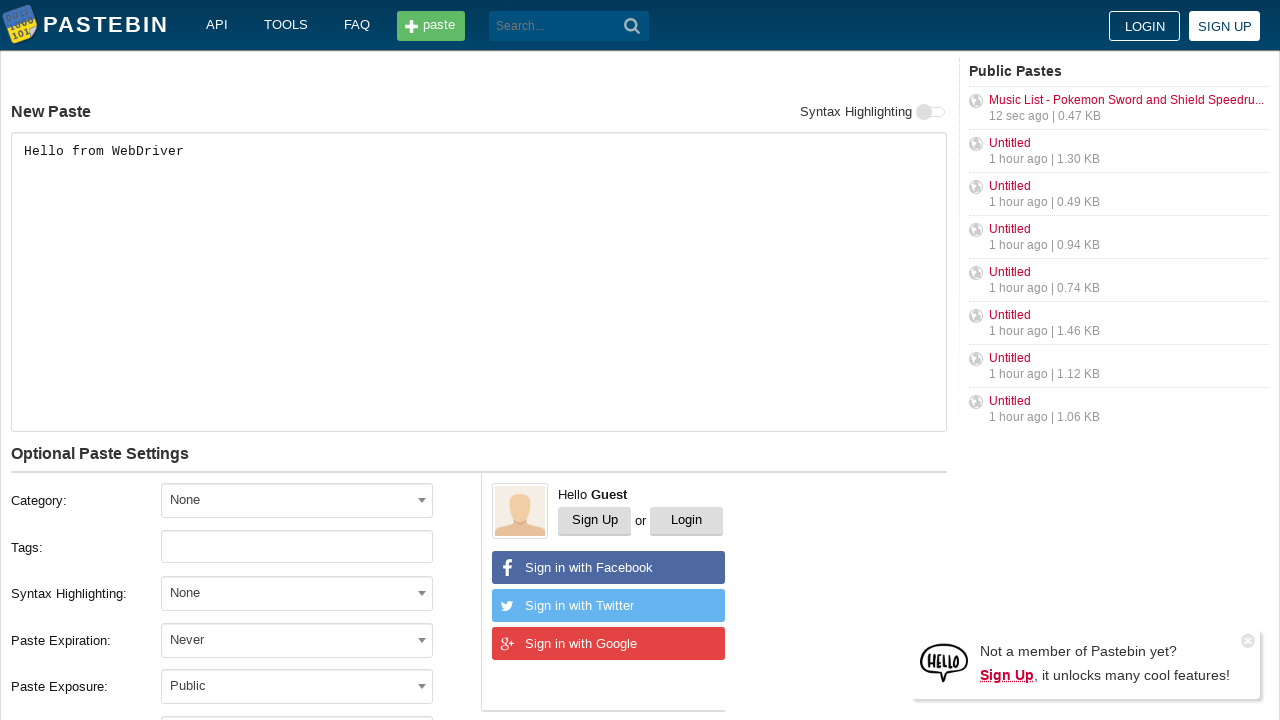

Clicked expiration dropdown to open options at (297, 640) on #select2-postform-expiration-container
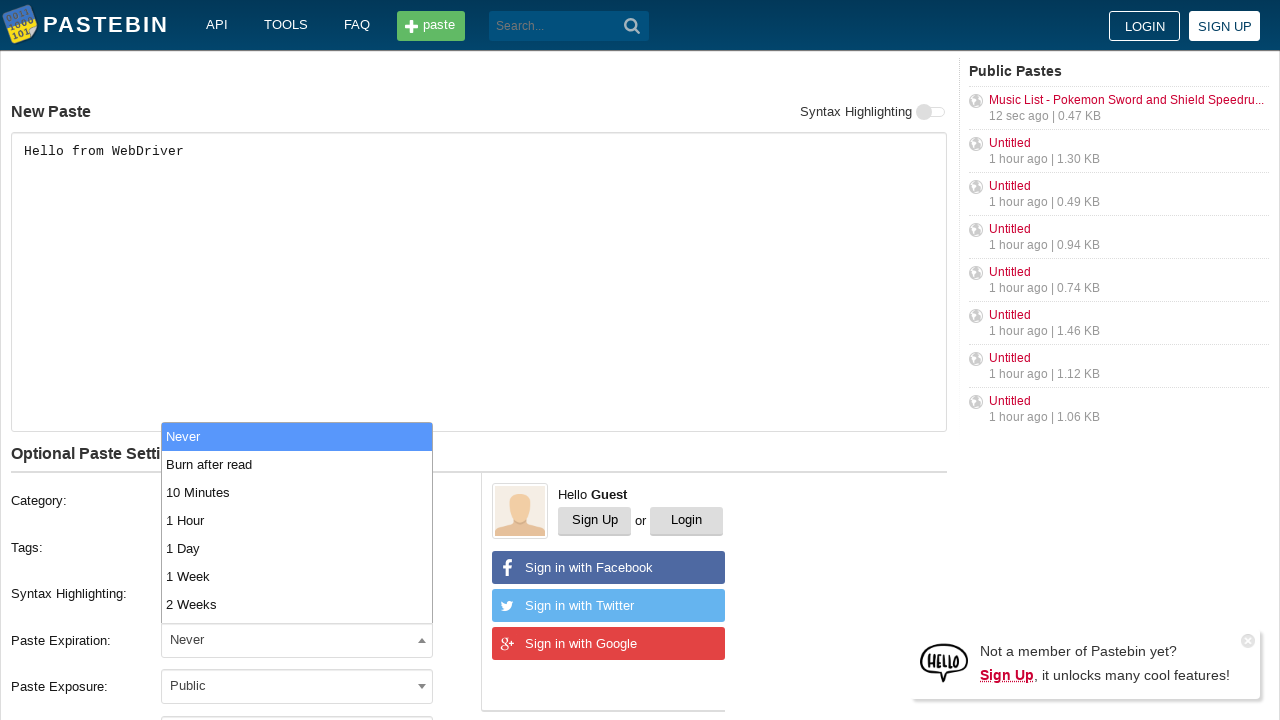

Selected '10 Minutes' from expiration dropdown at (297, 492) on xpath=//ul[@id='select2-postform-expiration-results']//*[normalize-space() = '10
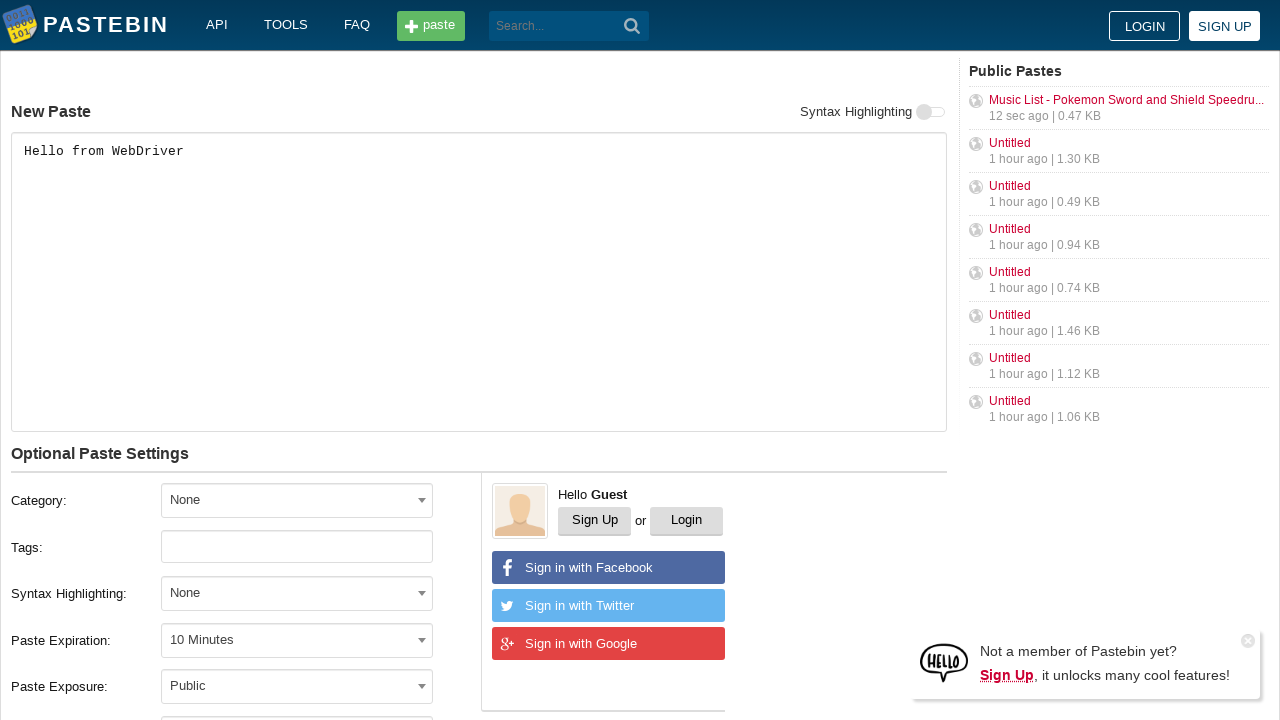

Filled paste title with 'helloweb' on #postform-name
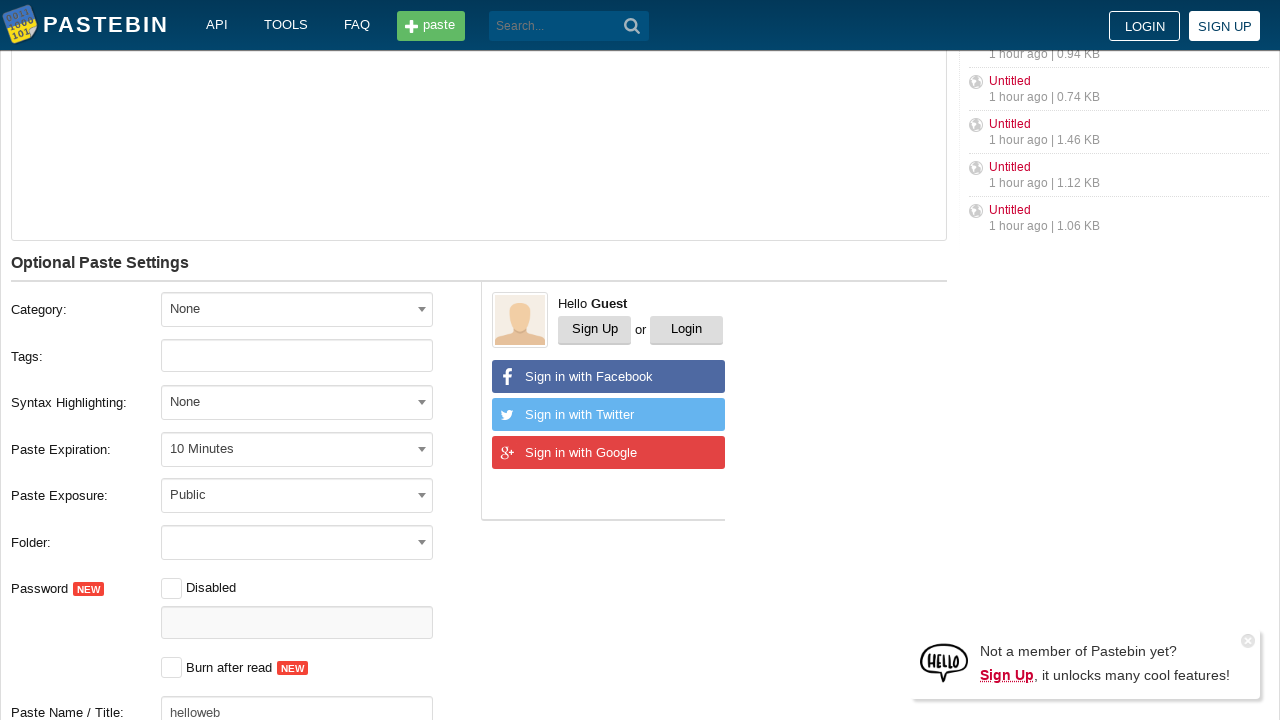

Clicked 'Create New Paste' button to submit form at (240, 400) on xpath=//button[normalize-space() = 'Create New Paste']
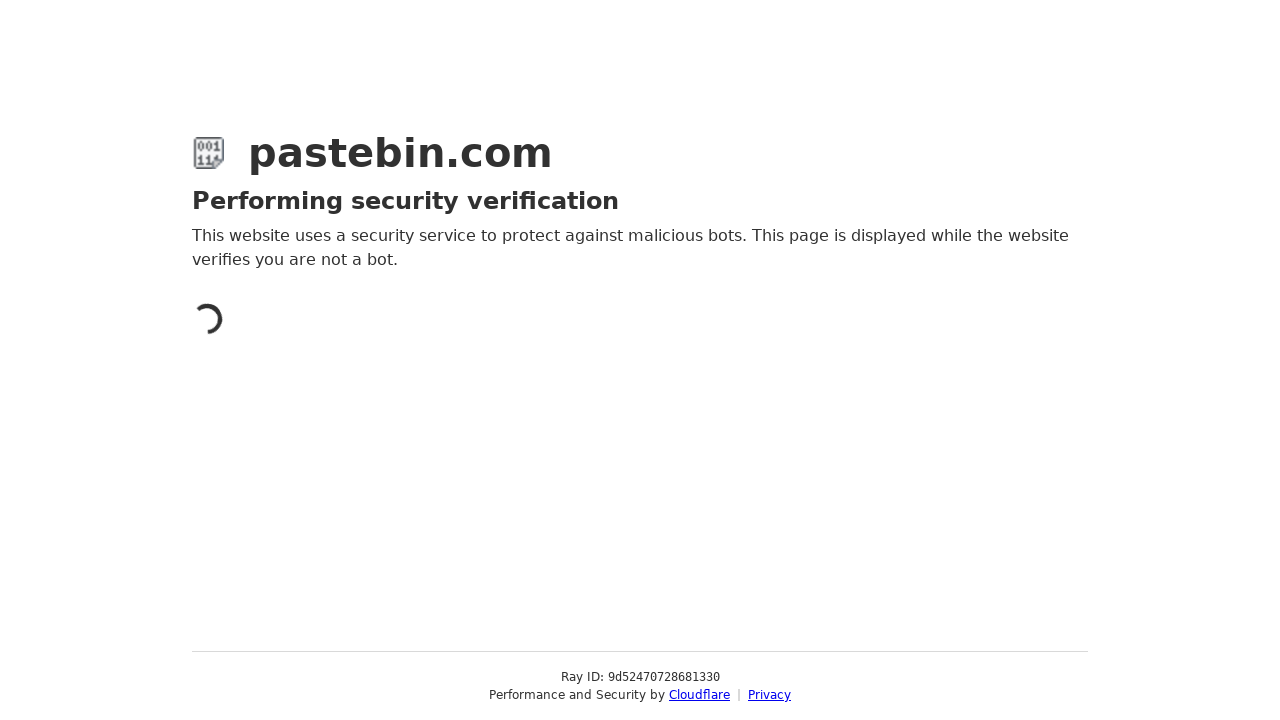

Paste created and page loaded successfully
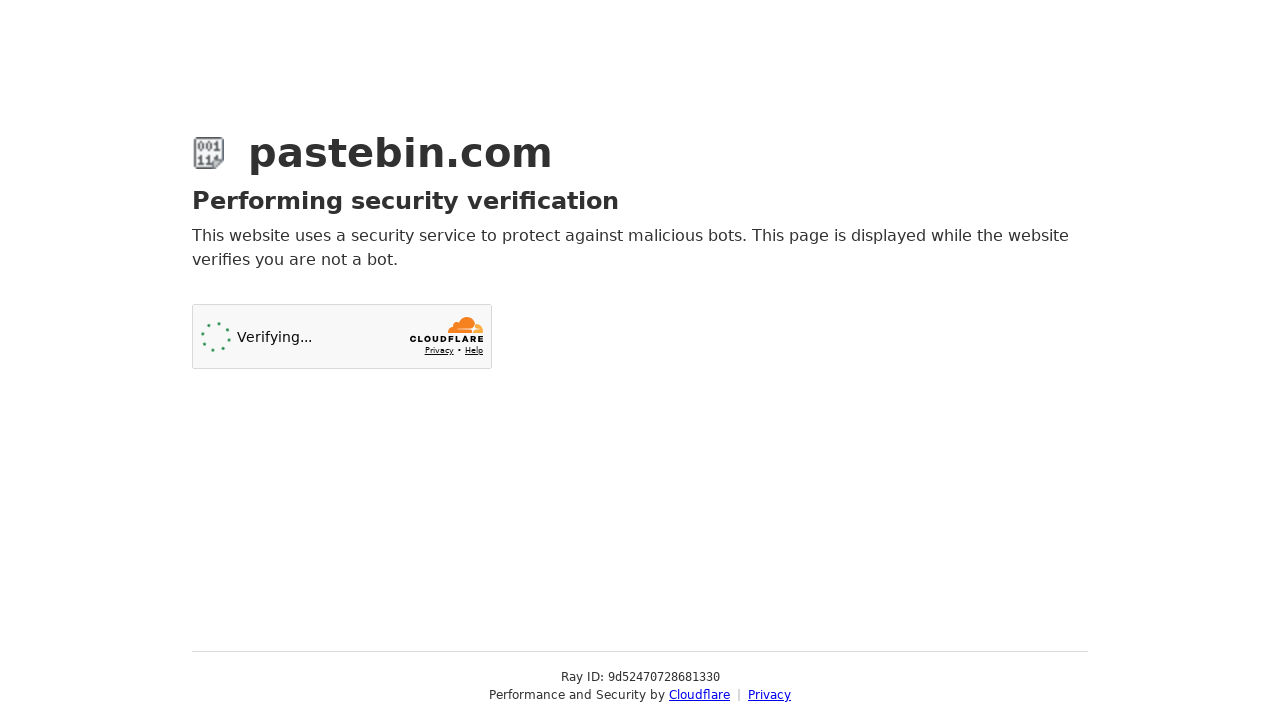

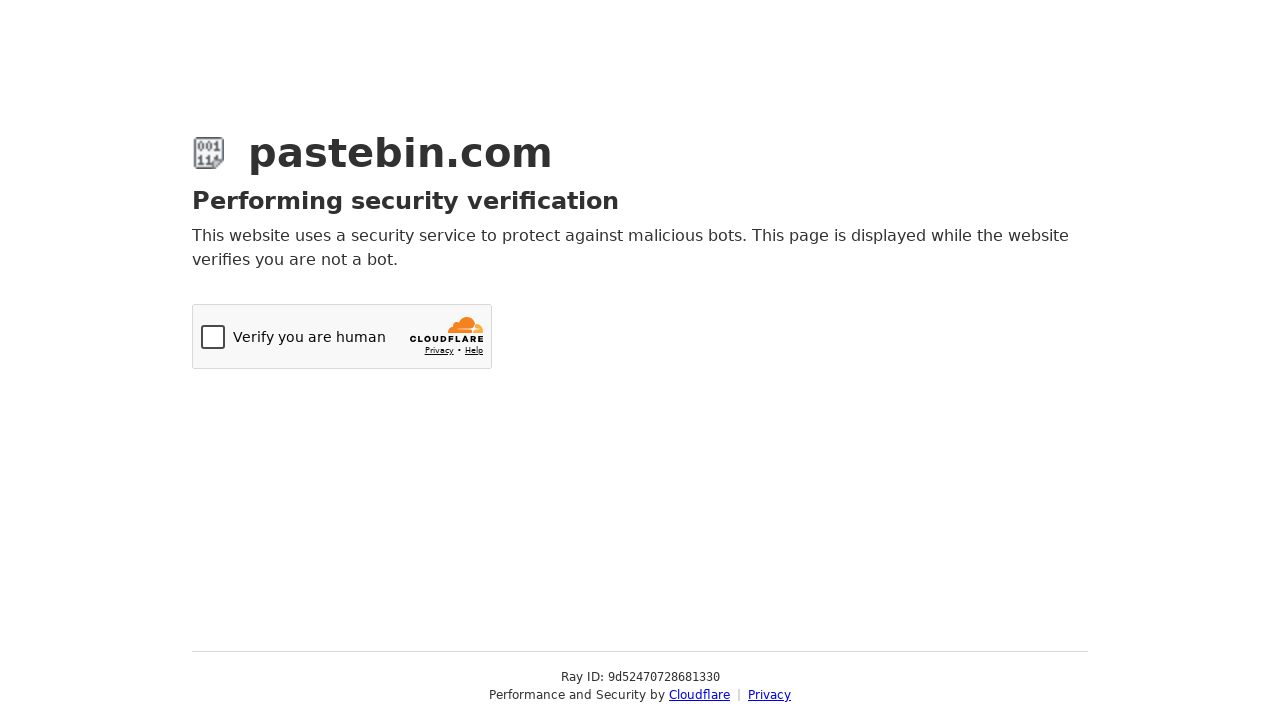